Tests fluent wait by monitoring countdown timer until it reaches 00

Starting URL: https://automationfc.github.io/fluent-wait/

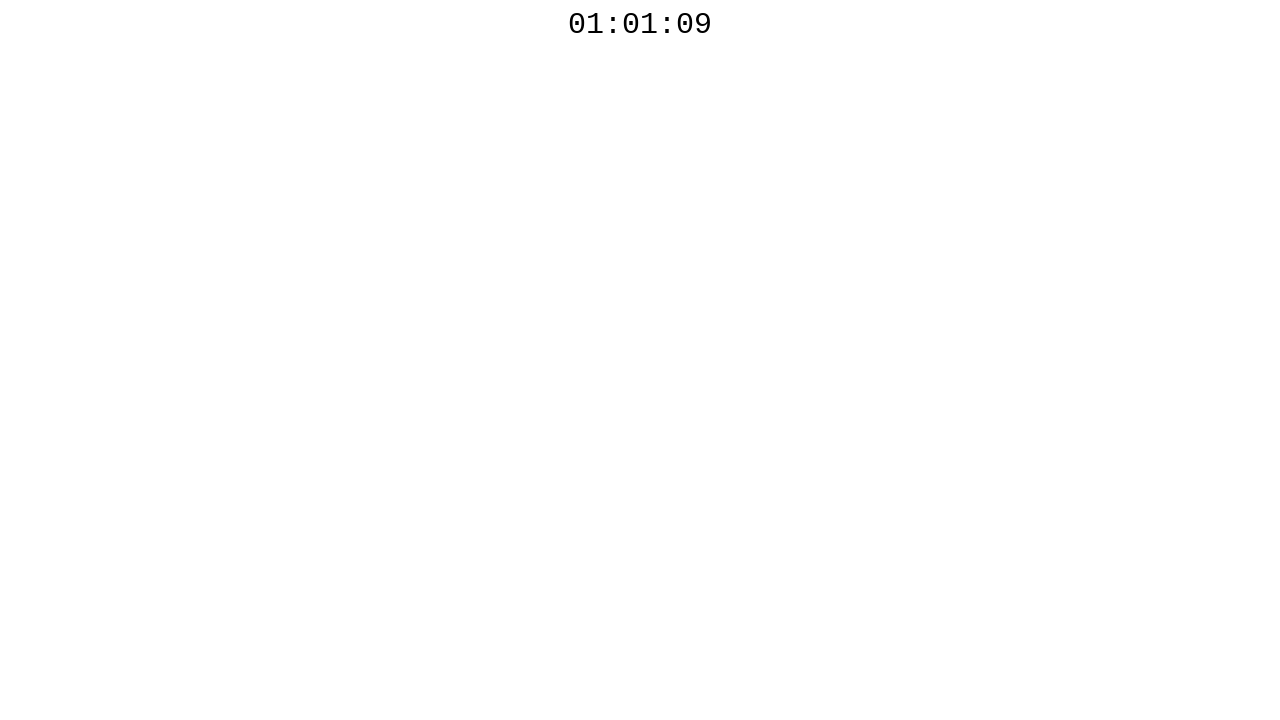

Fluent wait completed: countdown timer reached 00
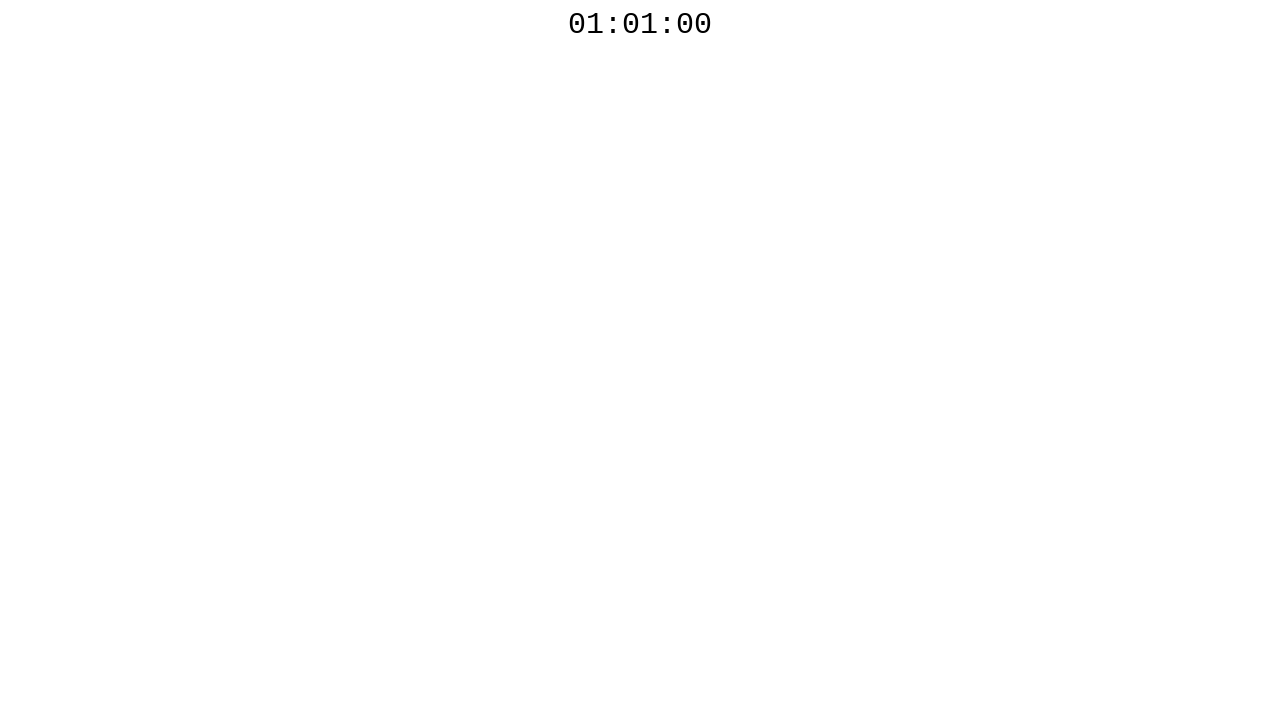

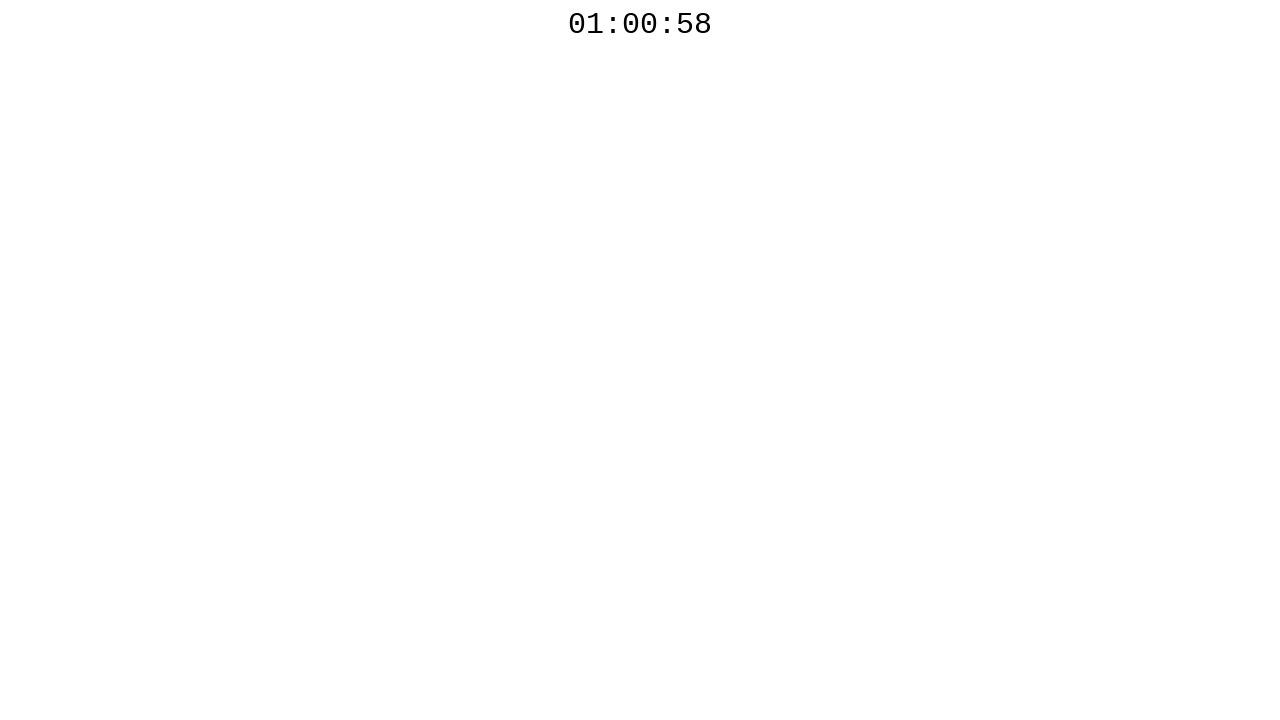